Tests menu navigation by hovering over main menu items and clicking on nested sub-menu items

Starting URL: https://demoqa.com/menu

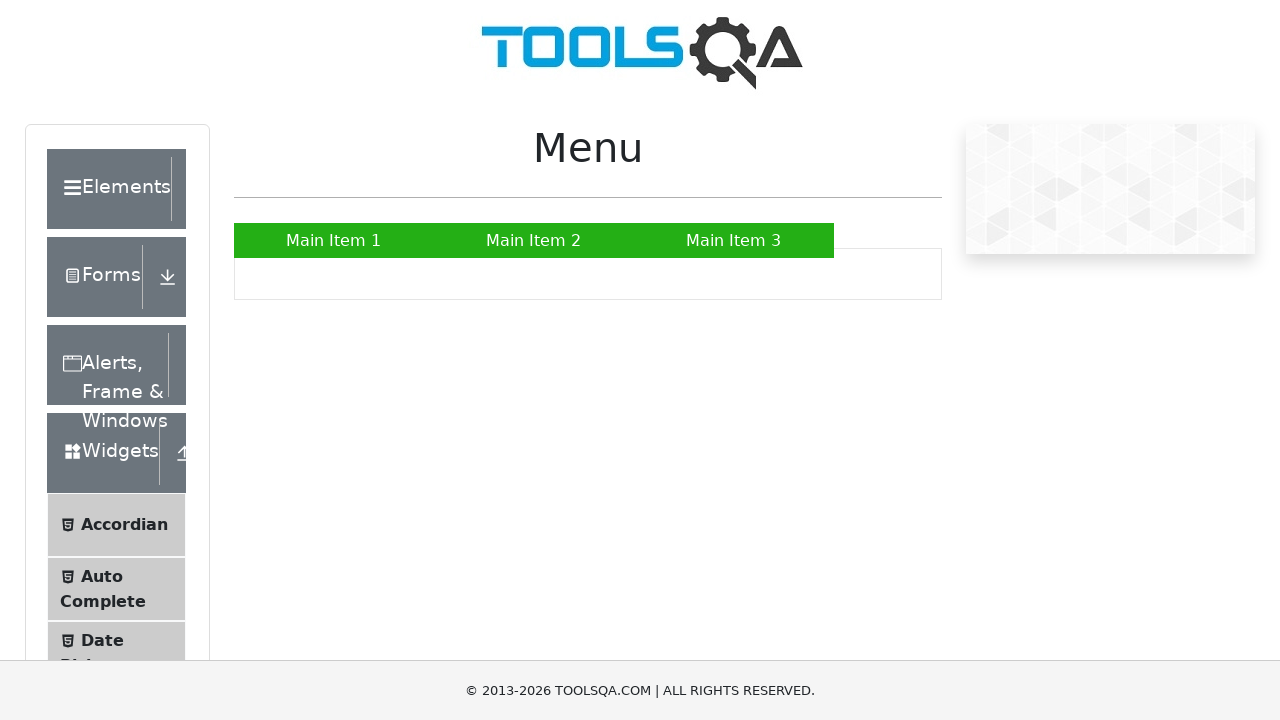

Hovered over Main Item 2 to reveal submenu at (534, 240) on xpath=//div[@class='row']//div[2]//div//ul//li[2]//a[text()='Main Item 2']
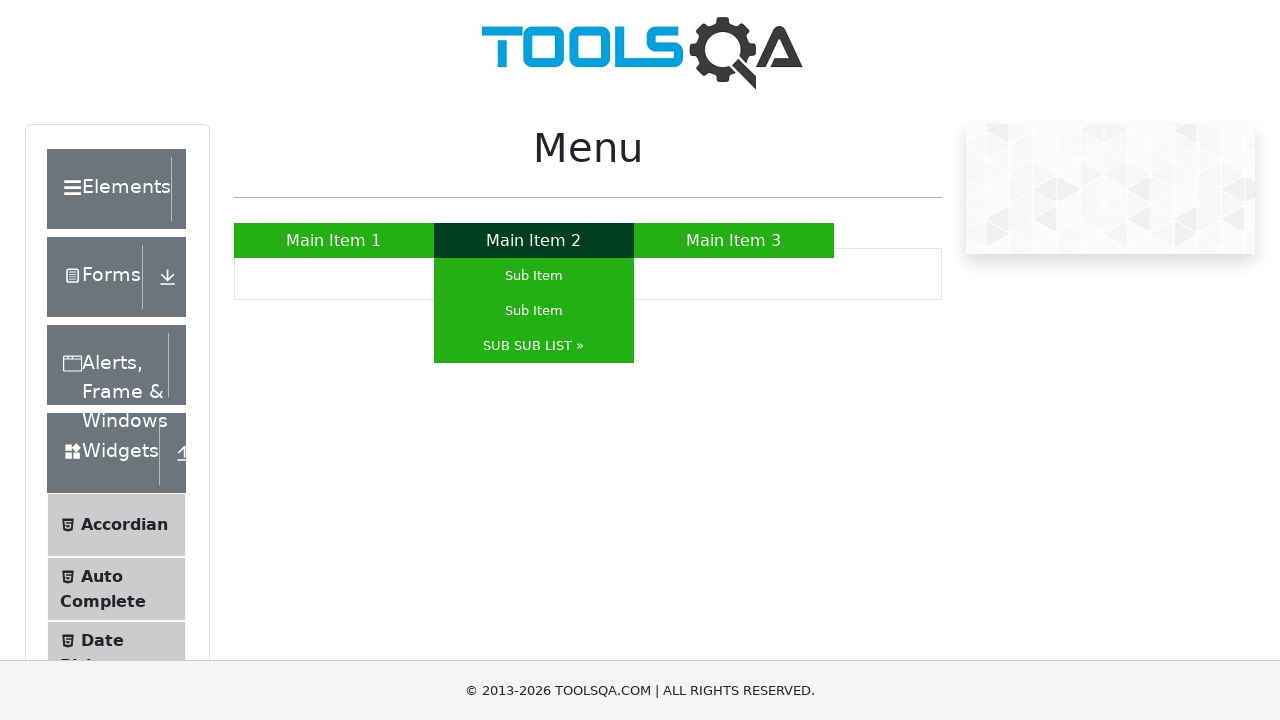

Clicked on SUB SUB LIST item at (534, 346) on xpath=//*[@id='nav']//li[2]//ul//li[3]//a
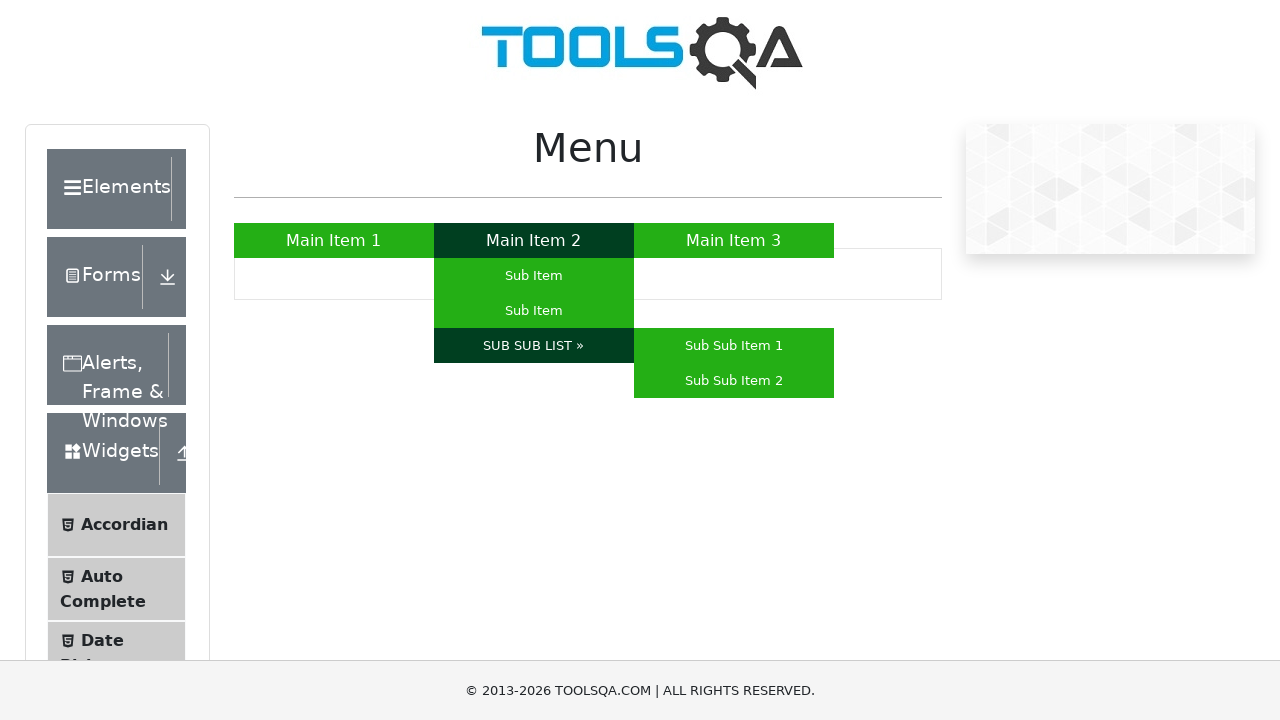

Hovered over second sub-sub menu item at (734, 380) on xpath=//*[@id='nav']//li[2]//ul//li[3]//ul//li[2]//a
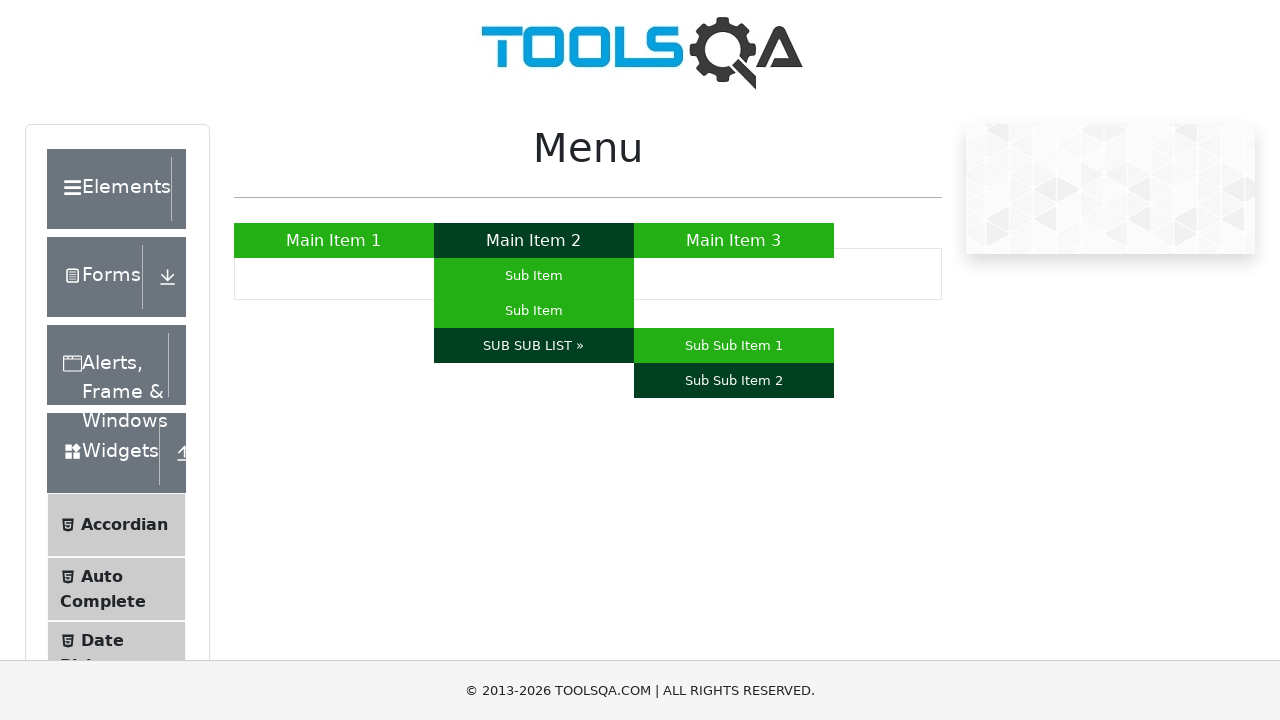

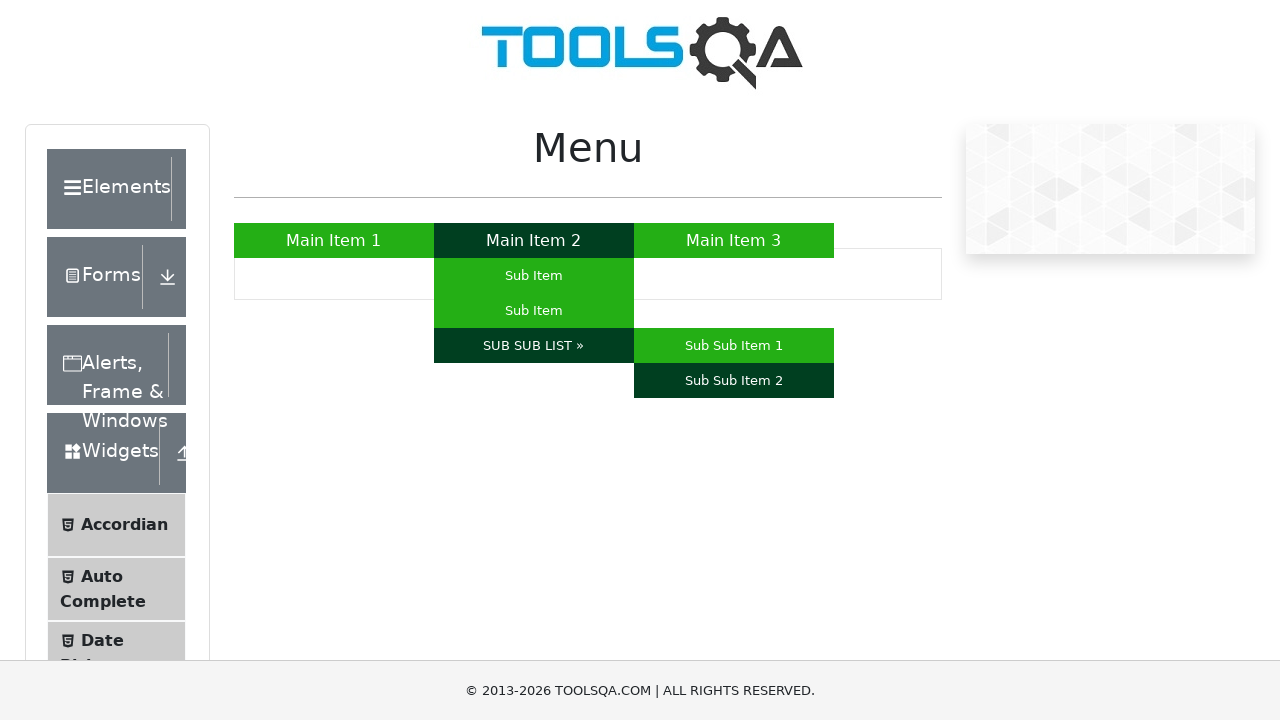